Tests that the todo counter displays the correct number of items as todos are added.

Starting URL: https://demo.playwright.dev/todomvc

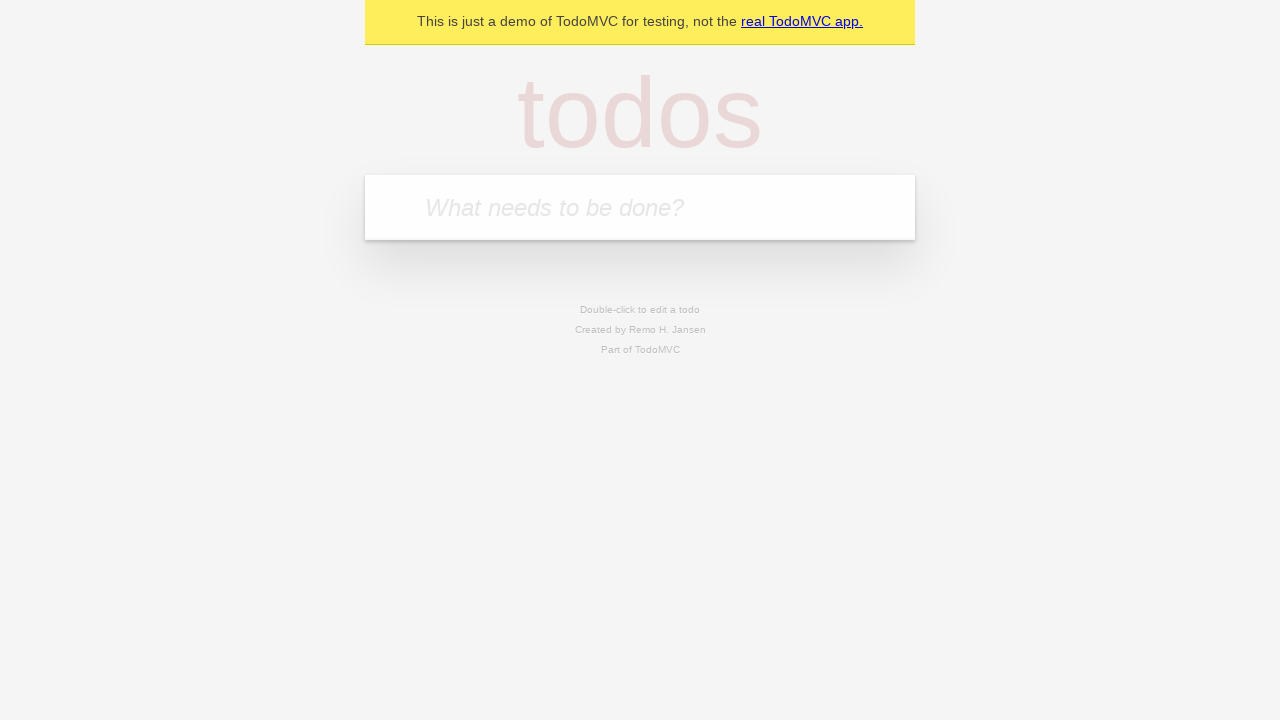

Located the todo input field
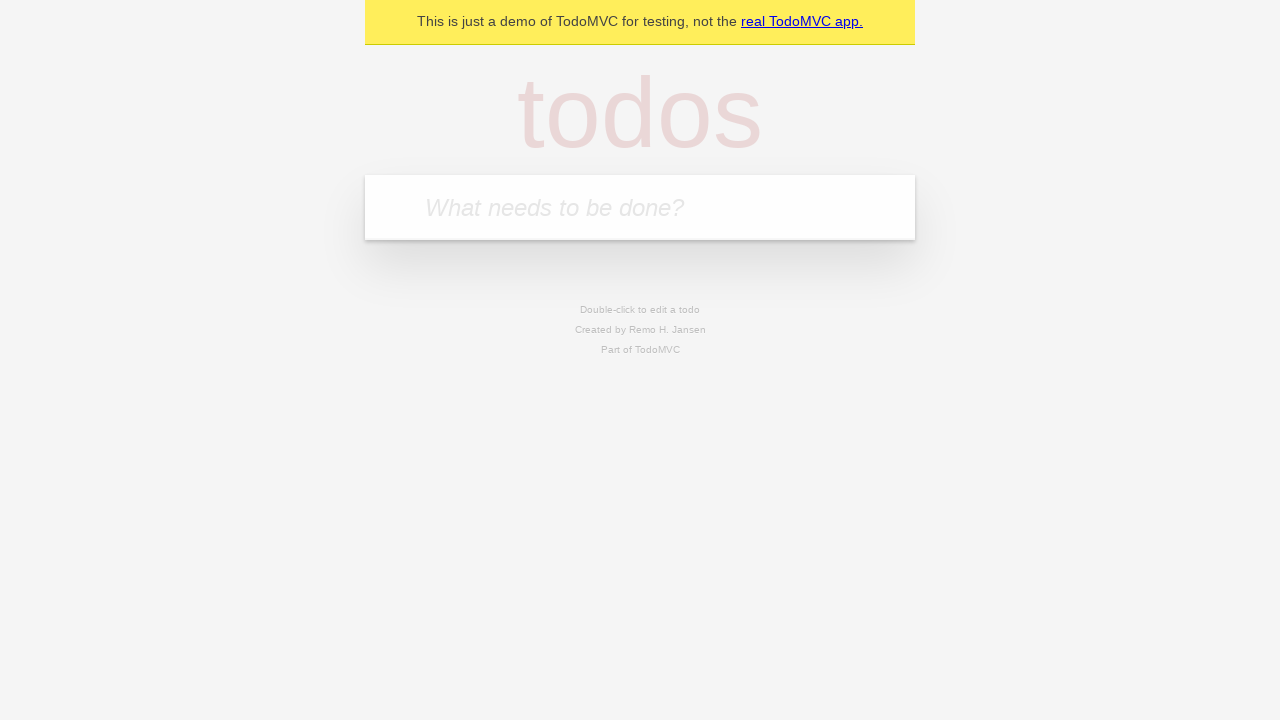

Filled todo input with 'buy some cheese' on internal:attr=[placeholder="What needs to be done?"i]
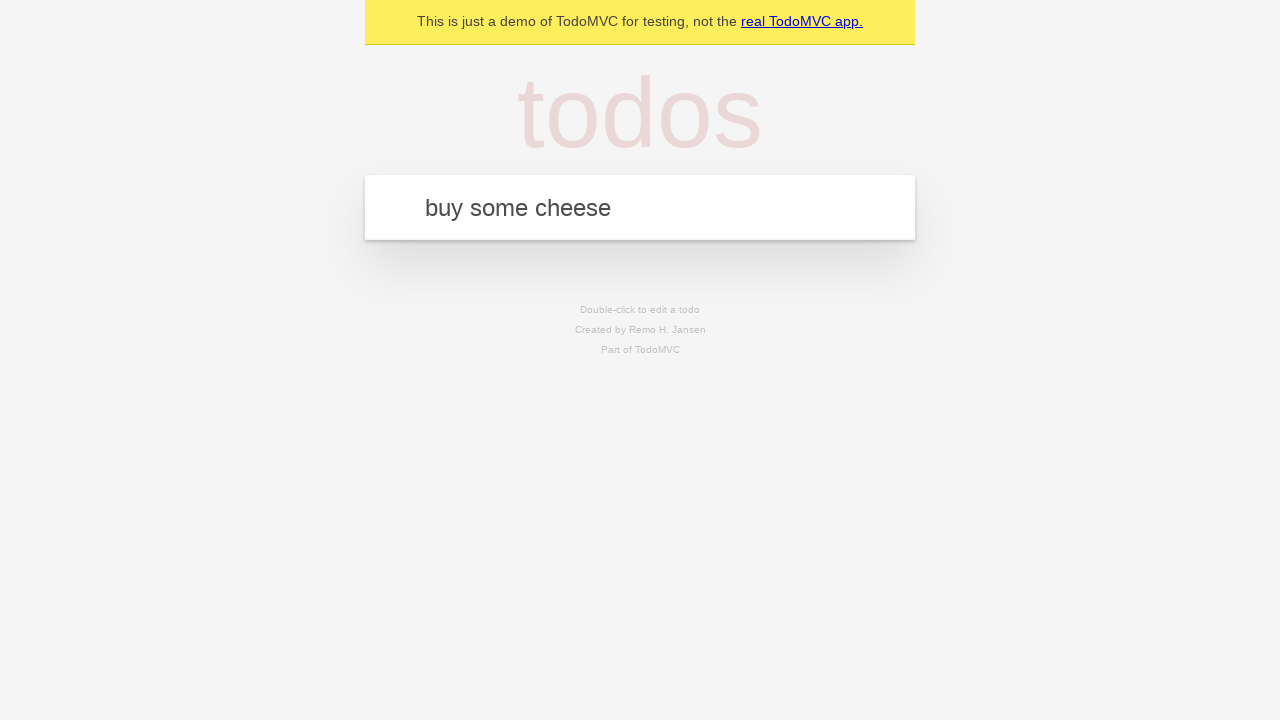

Pressed Enter to add first todo item on internal:attr=[placeholder="What needs to be done?"i]
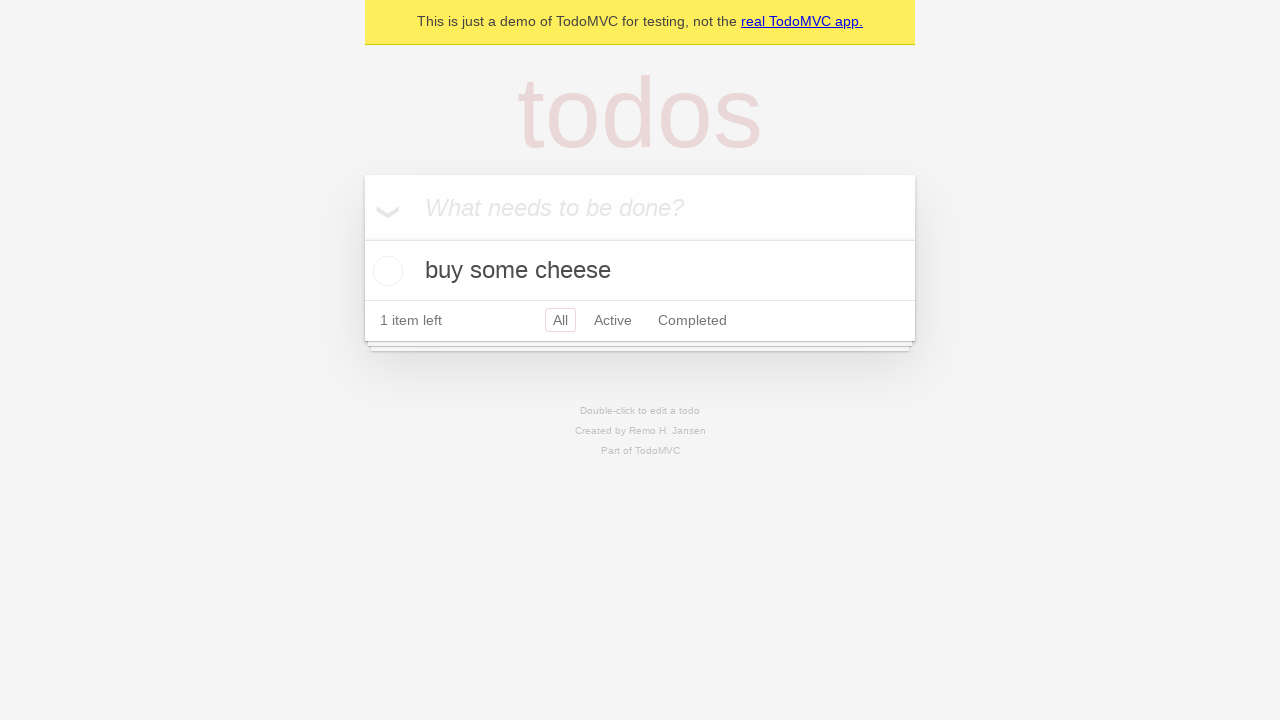

Todo counter element loaded
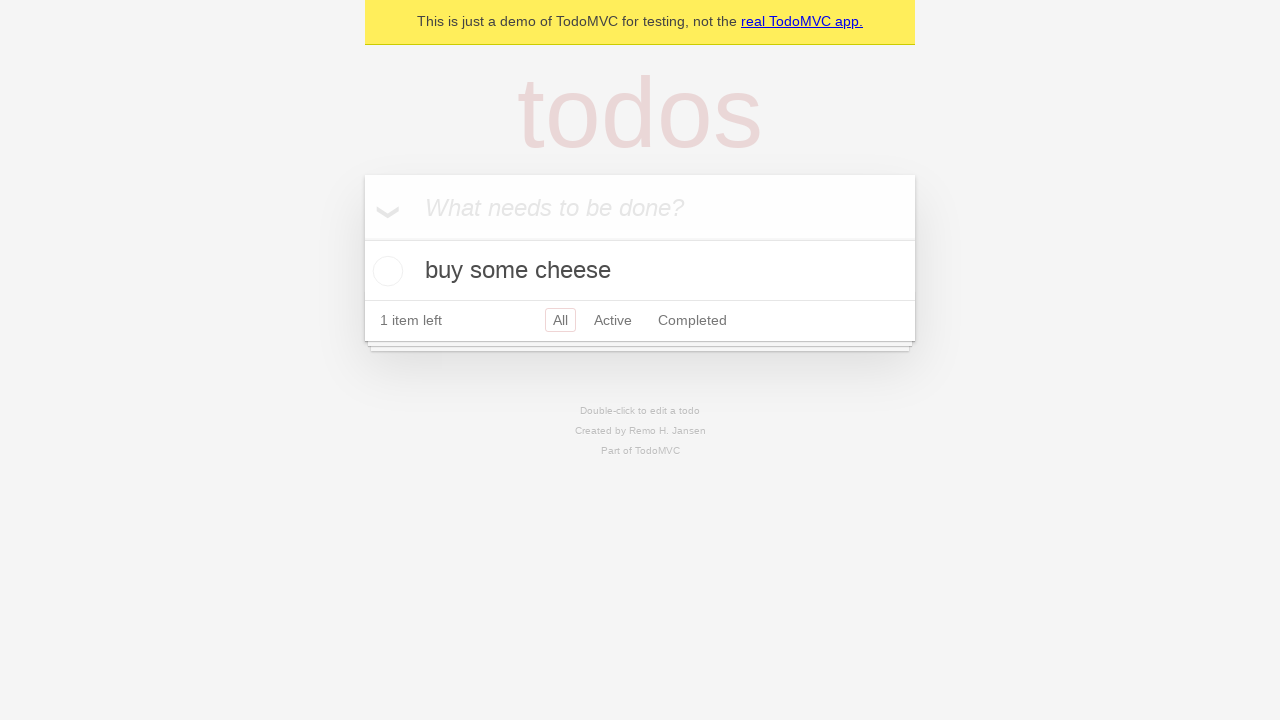

Filled todo input with 'feed the cat' on internal:attr=[placeholder="What needs to be done?"i]
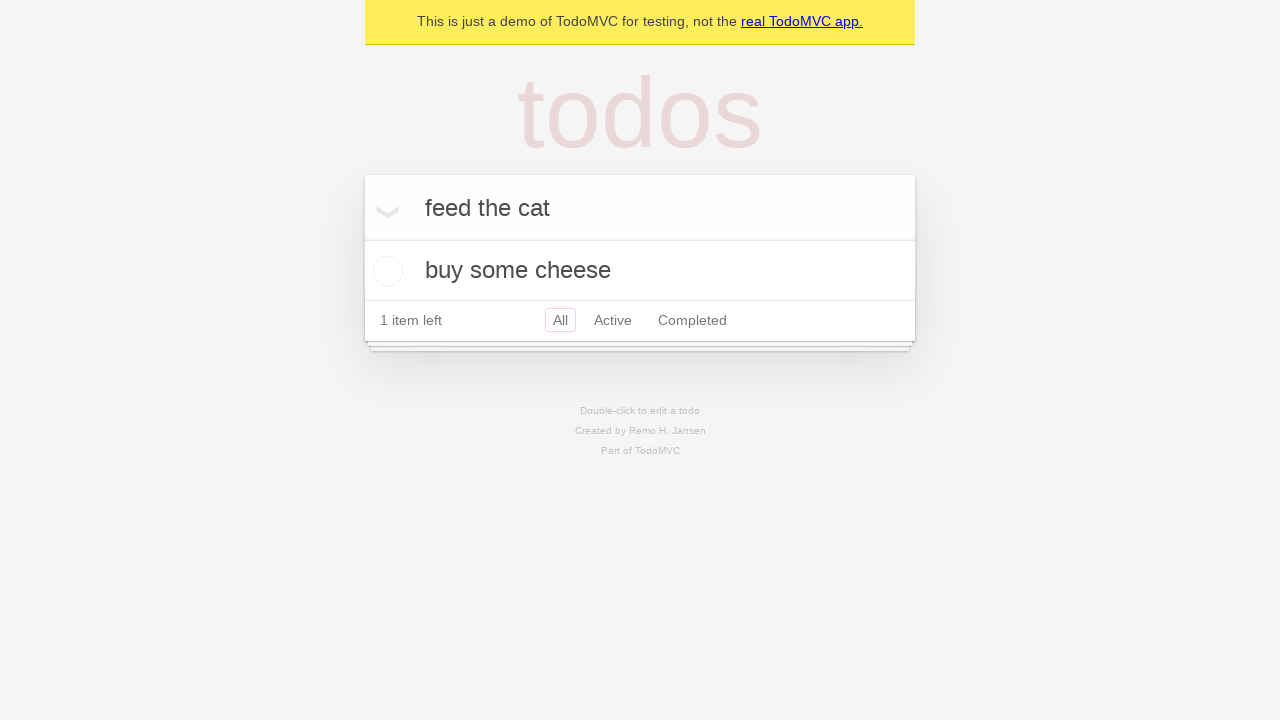

Pressed Enter to add second todo item on internal:attr=[placeholder="What needs to be done?"i]
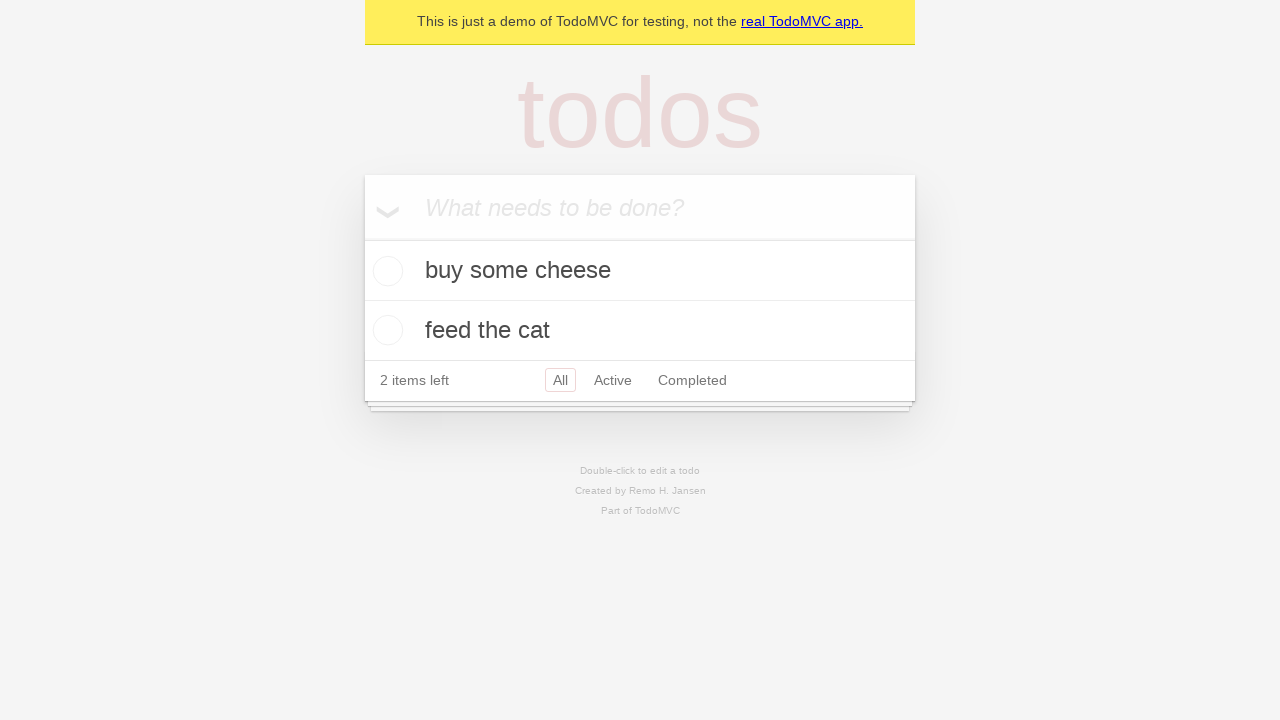

Second todo item appeared in the list
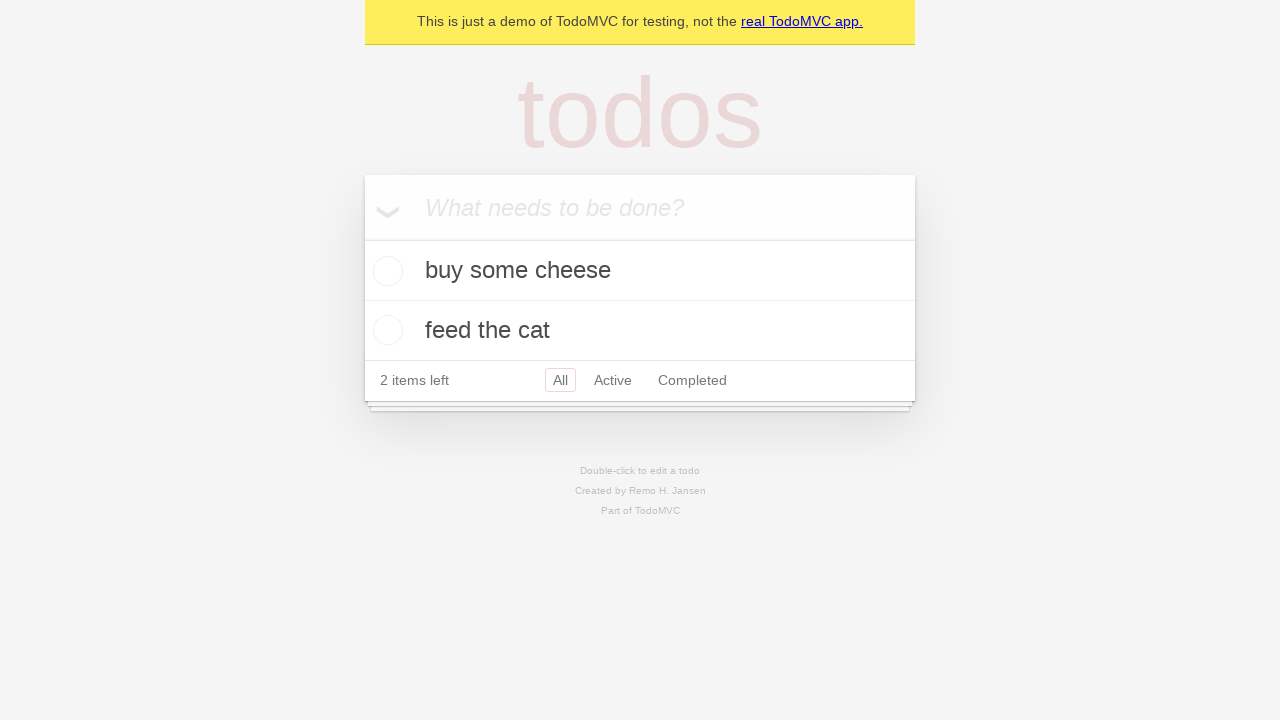

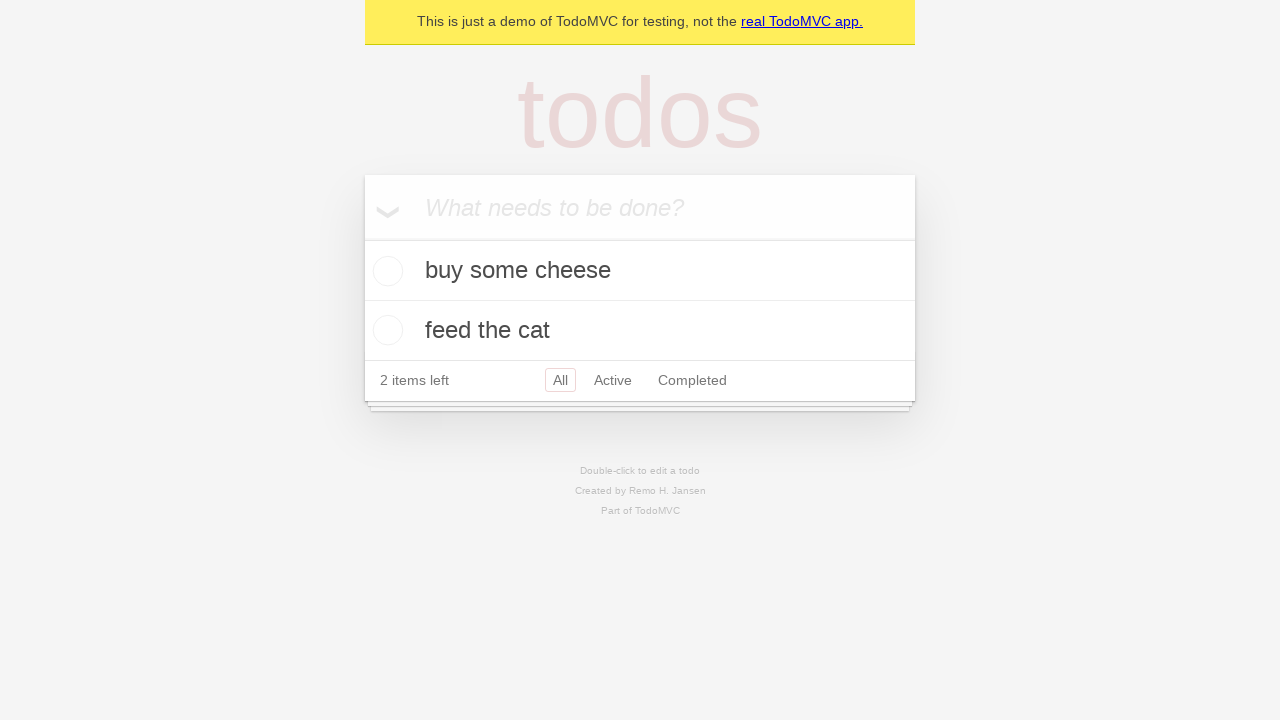